Navigates to the Wantsome website homepage

Starting URL: https://www.wantsome.ro/

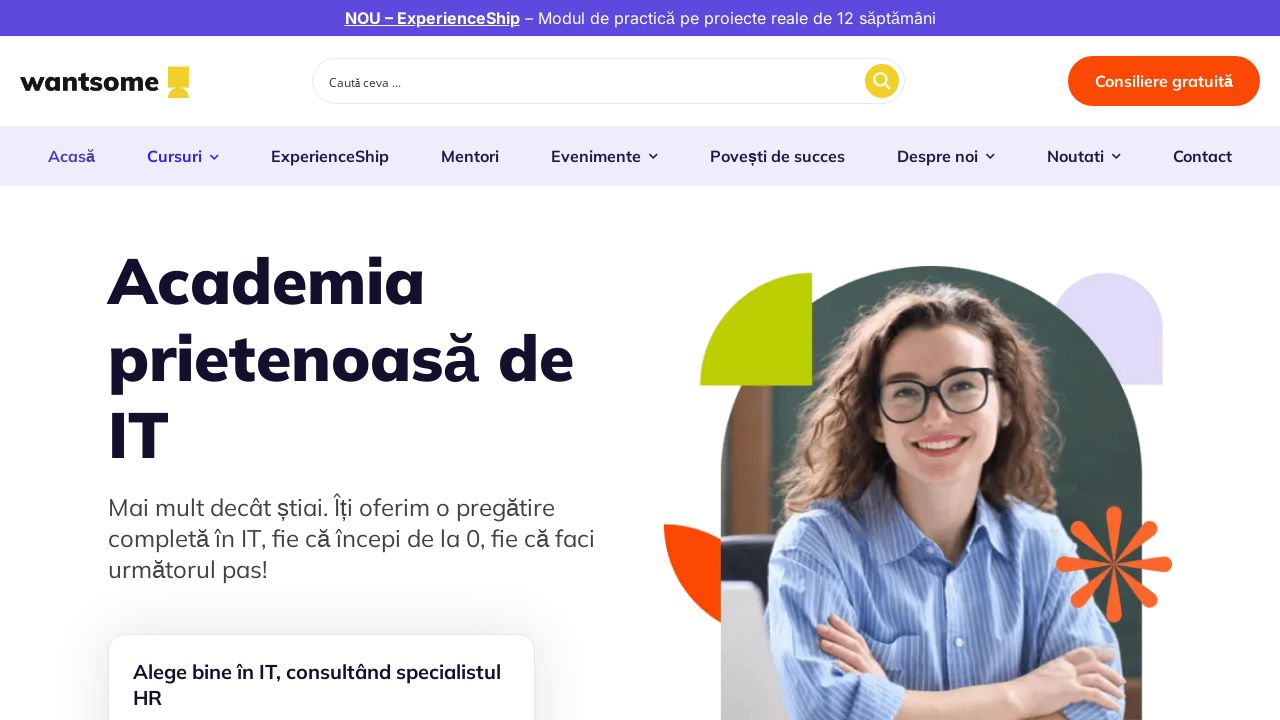

Navigated to Wantsome website homepage
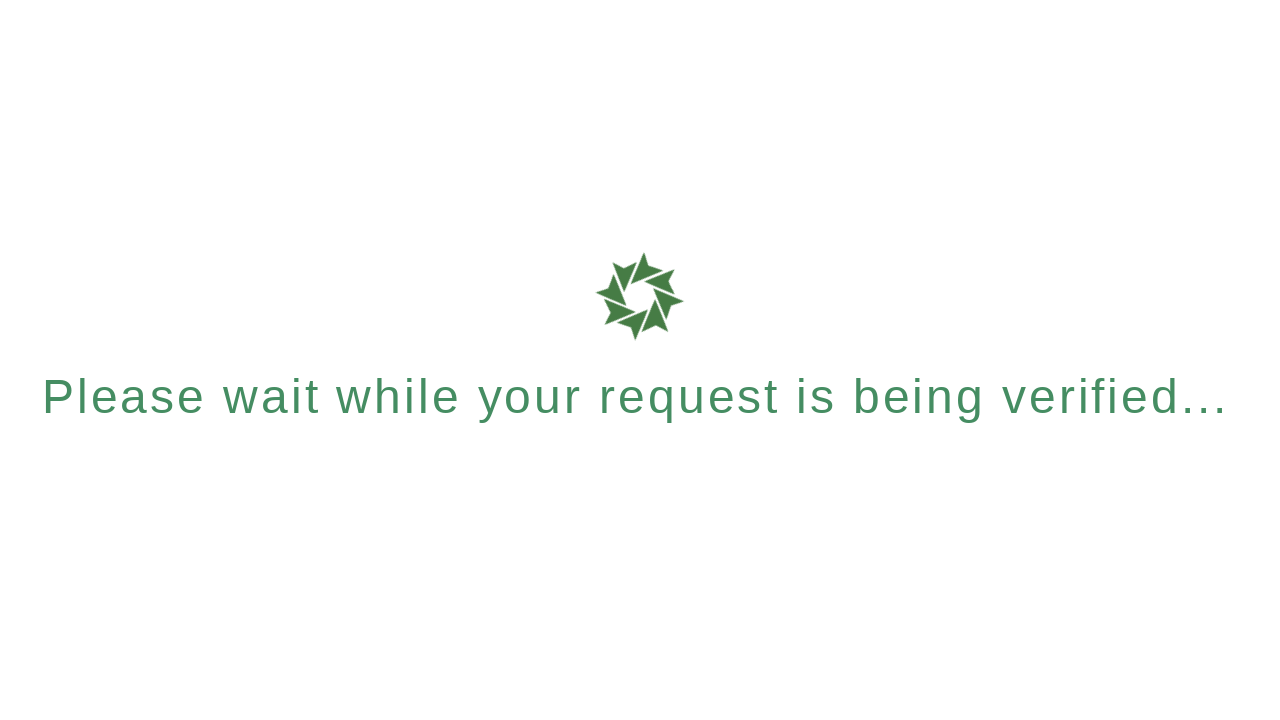

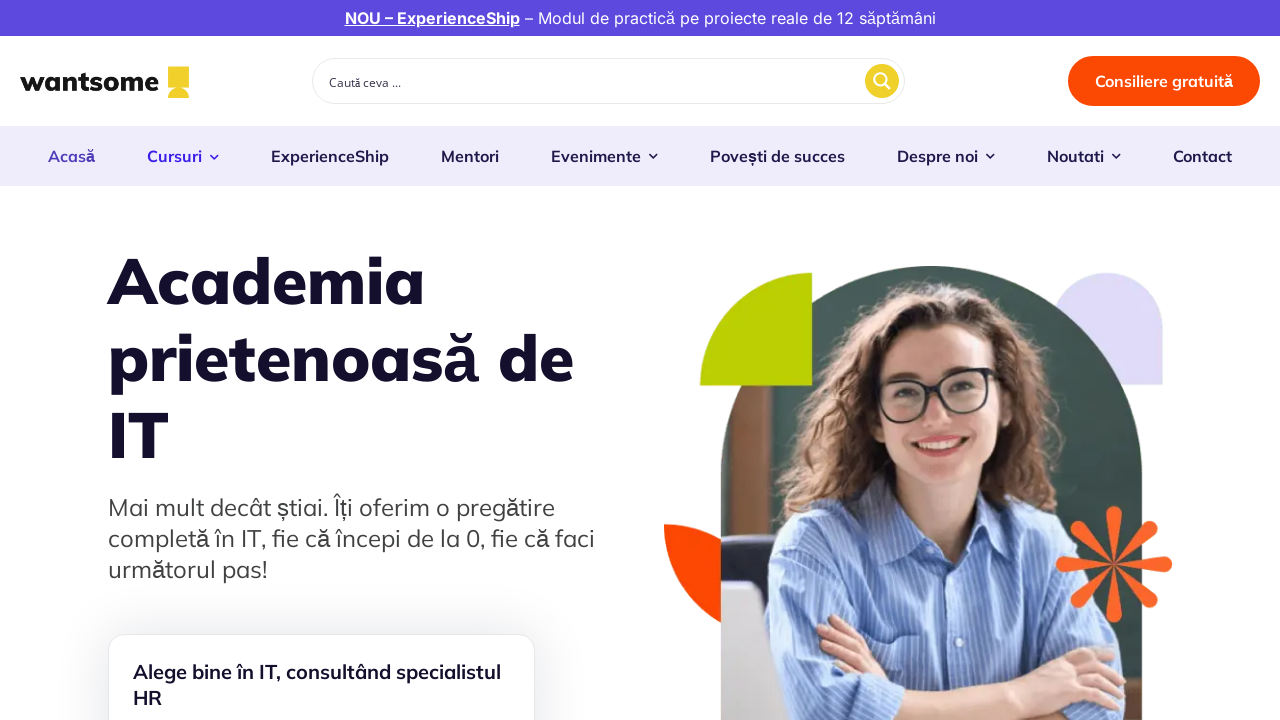